Tests the demo application by navigating to the login page and clicking the login button to access the app window

Starting URL: https://demo.applitools.com

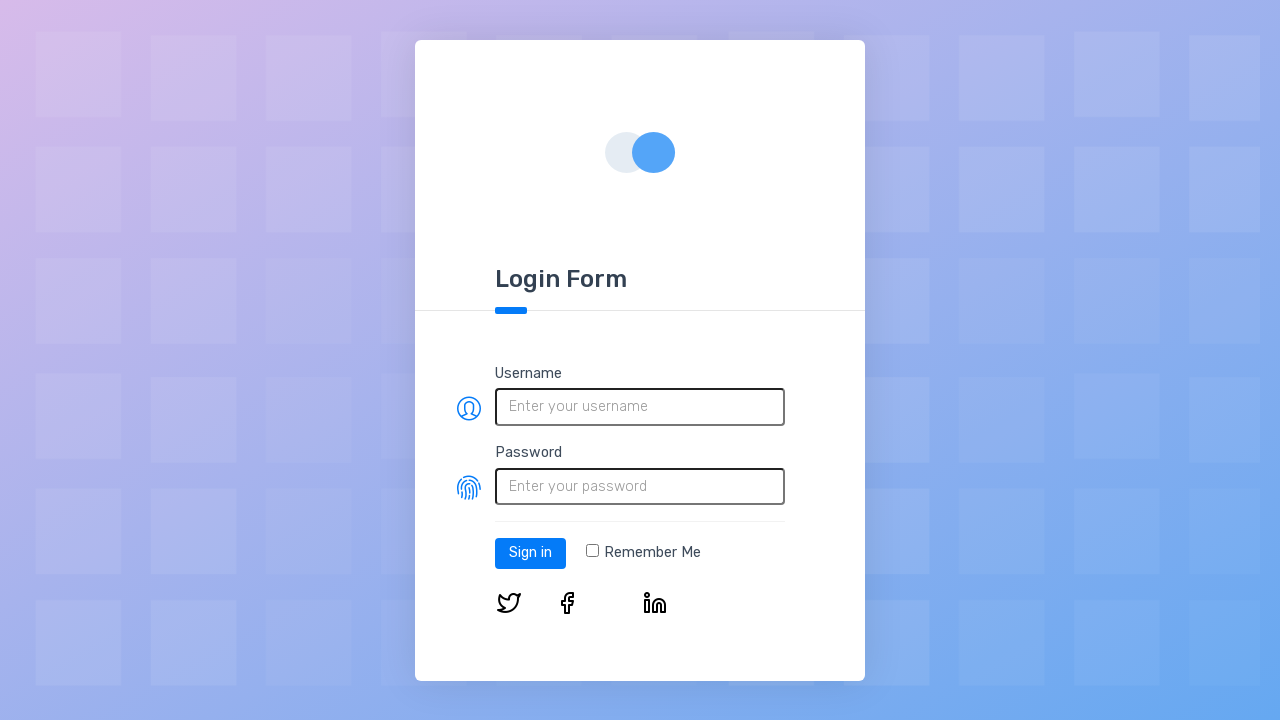

Clicked the login button to proceed to the app window at (530, 553) on #log-in
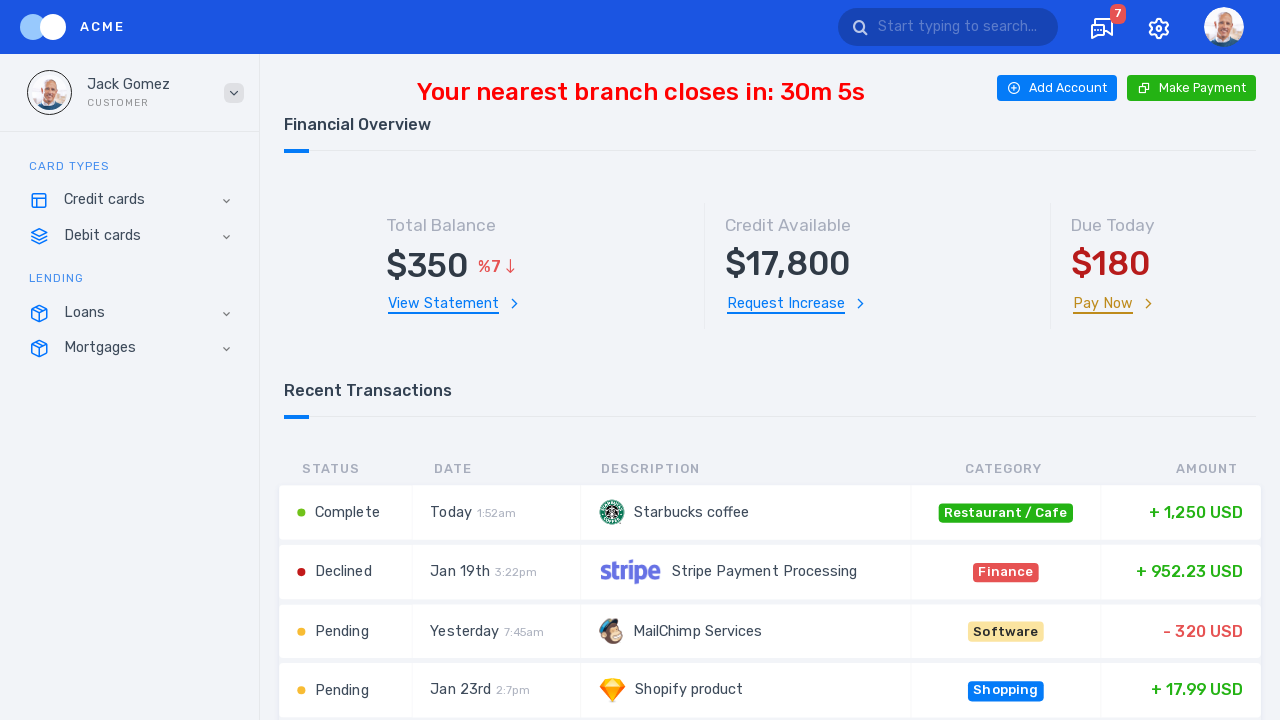

Waited for the page to load after login
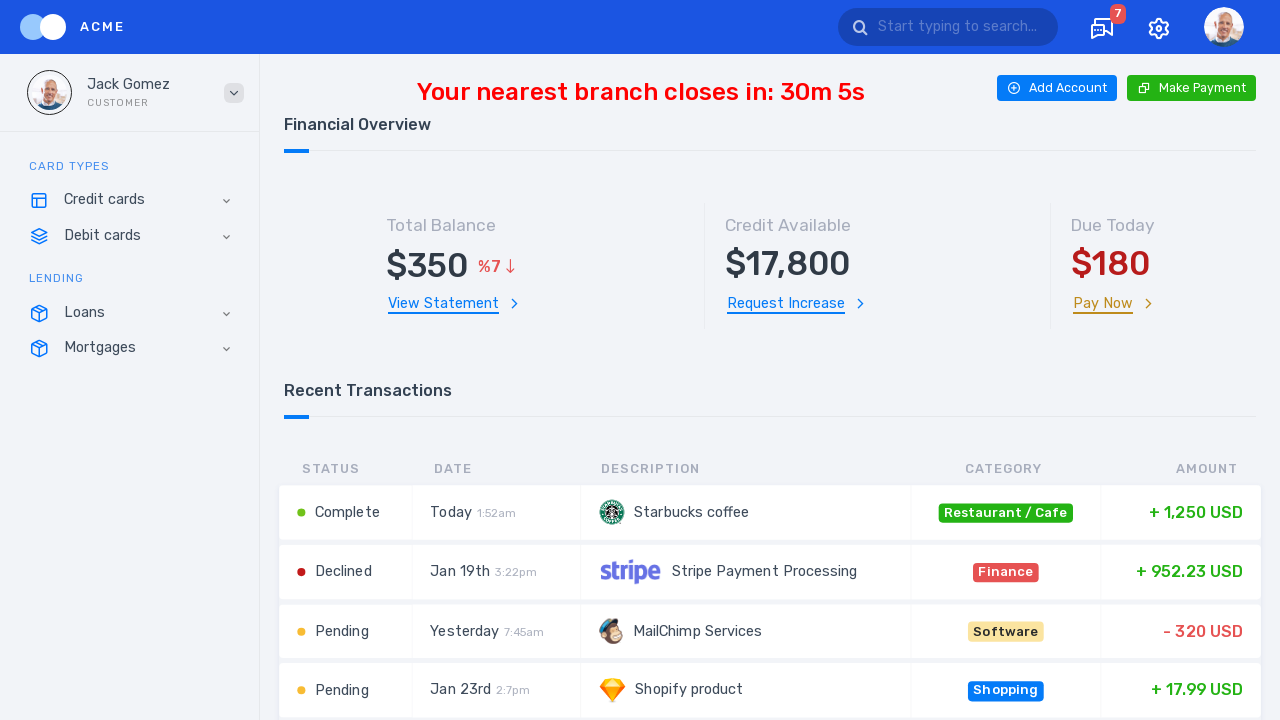

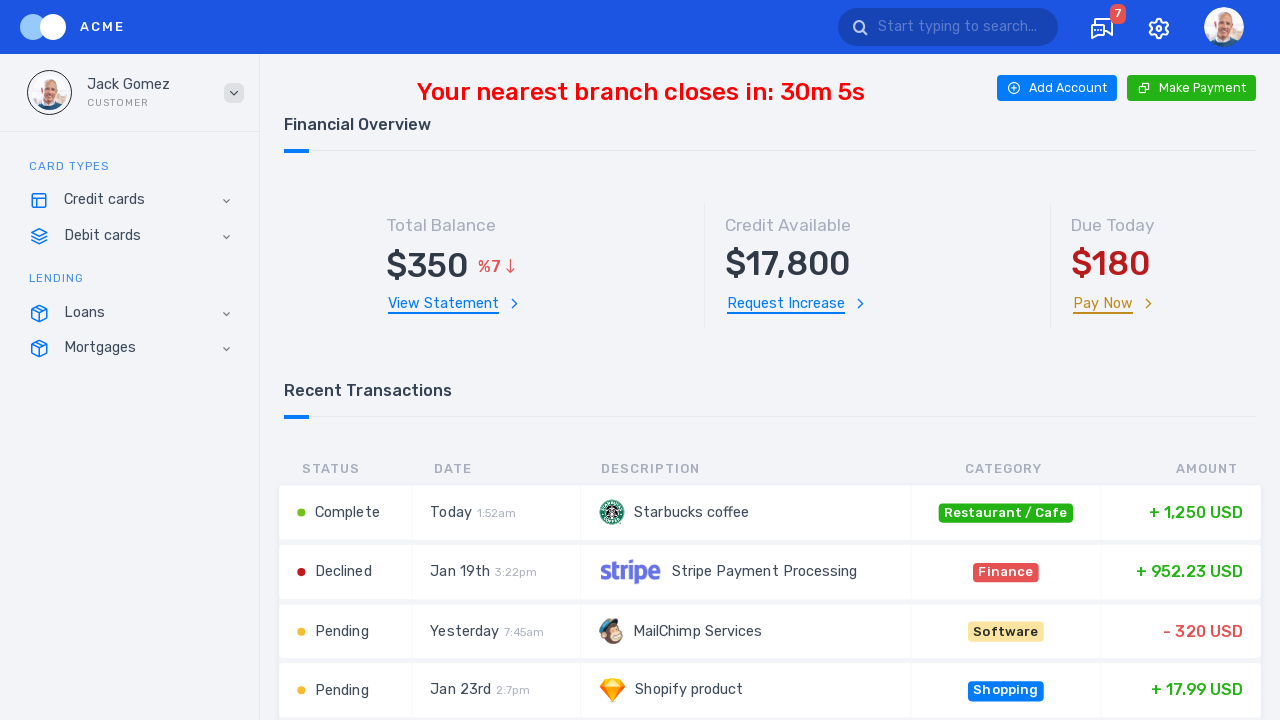